Navigates to a locators test page and verifies that a deep purple paragraph element has a font-size of 15px by checking its CSS value.

Starting URL: https://kristinek.github.io/site/tasks/locators_different

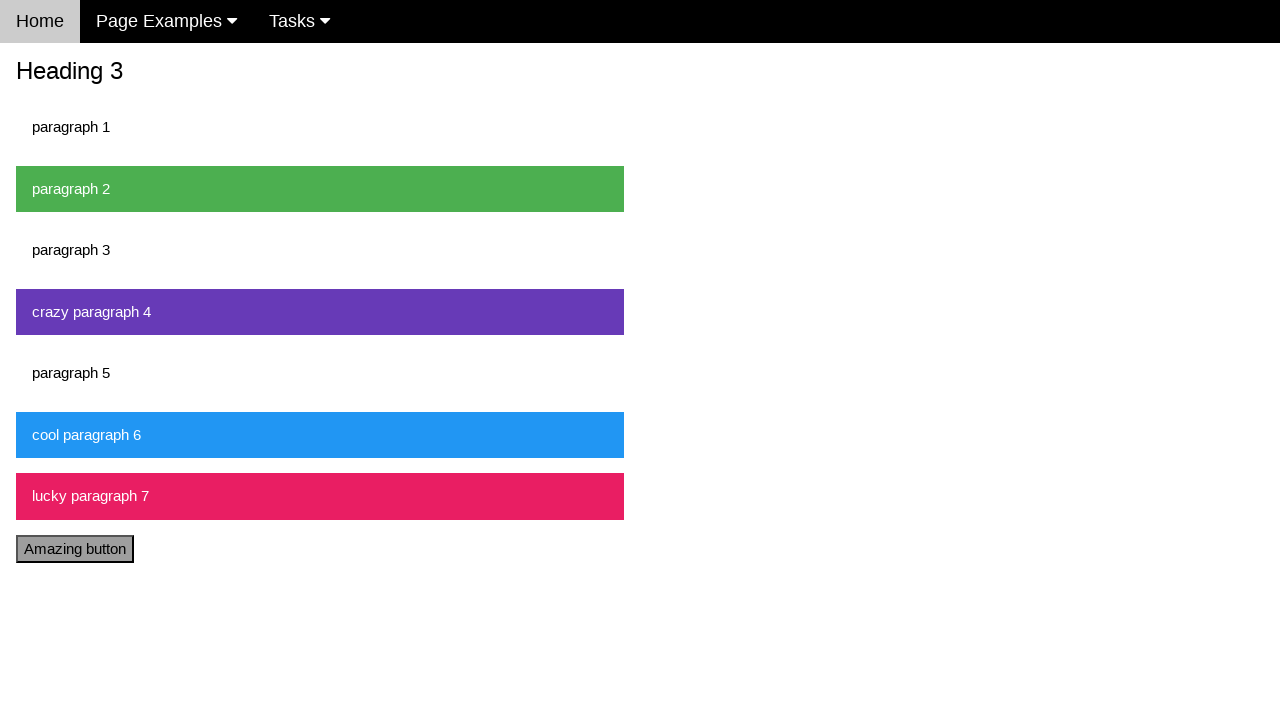

Navigated to locators test page
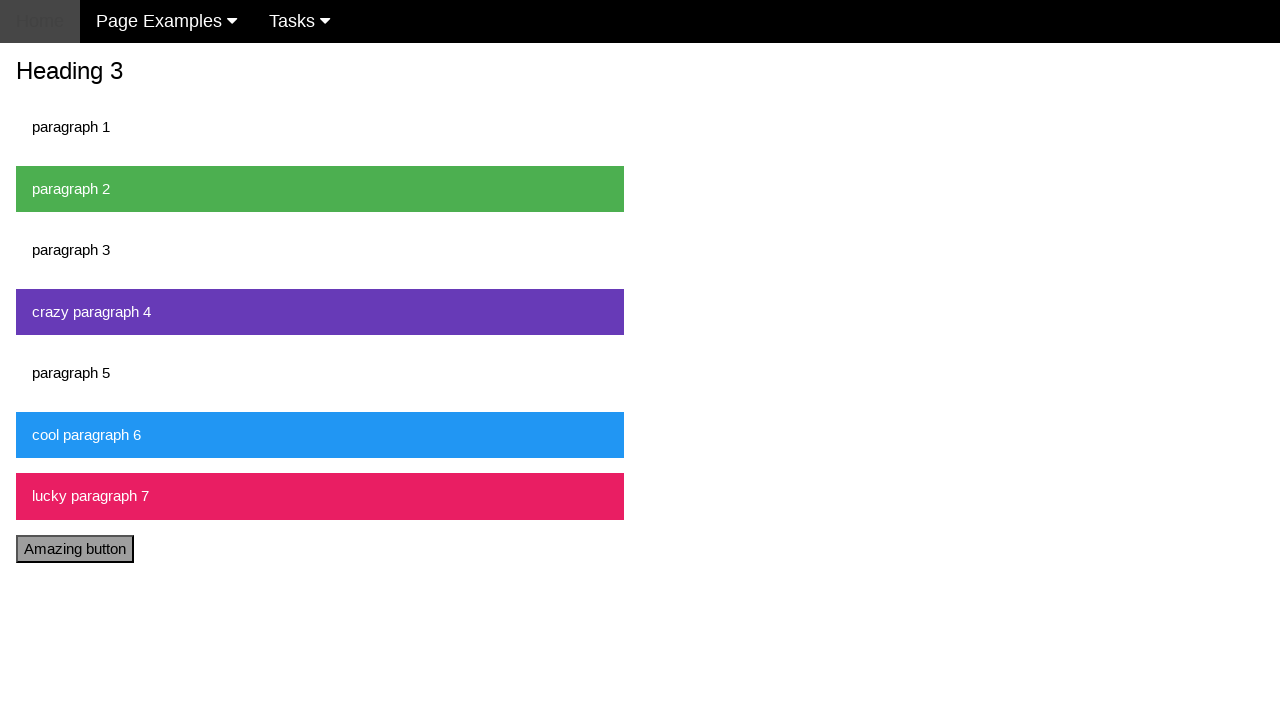

Deep purple paragraph element is present
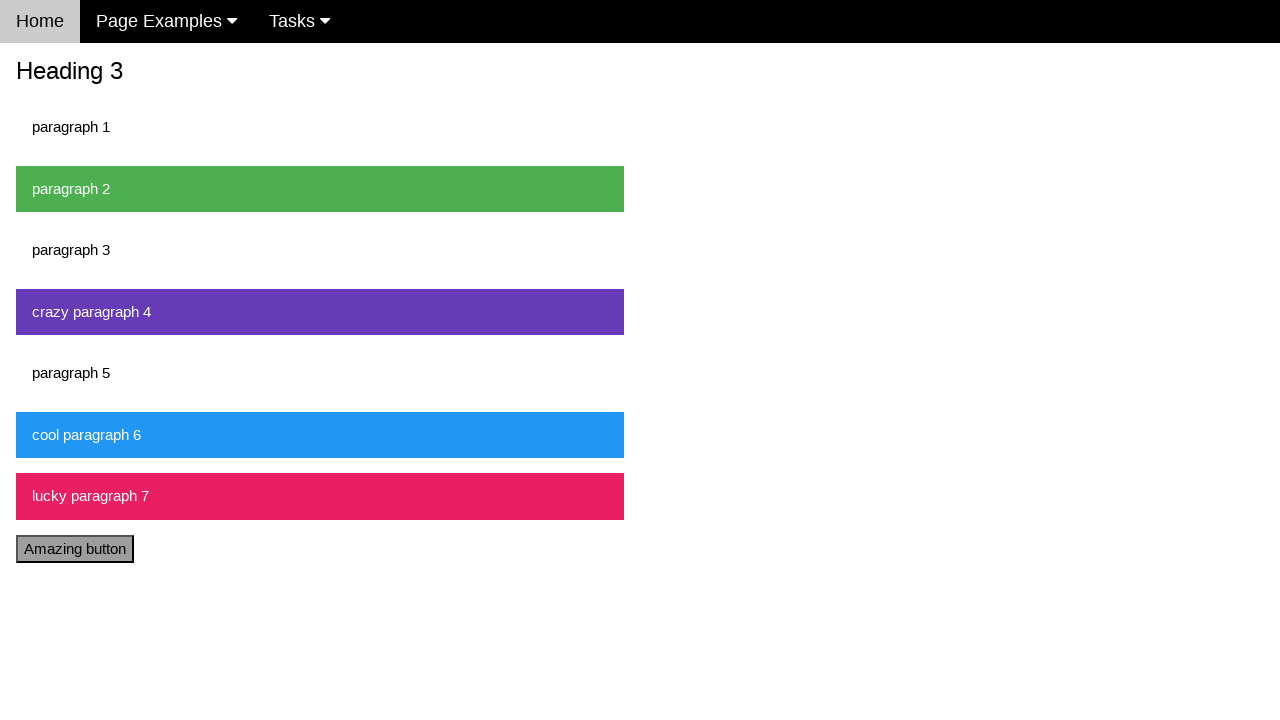

Retrieved font-size CSS value: 15px
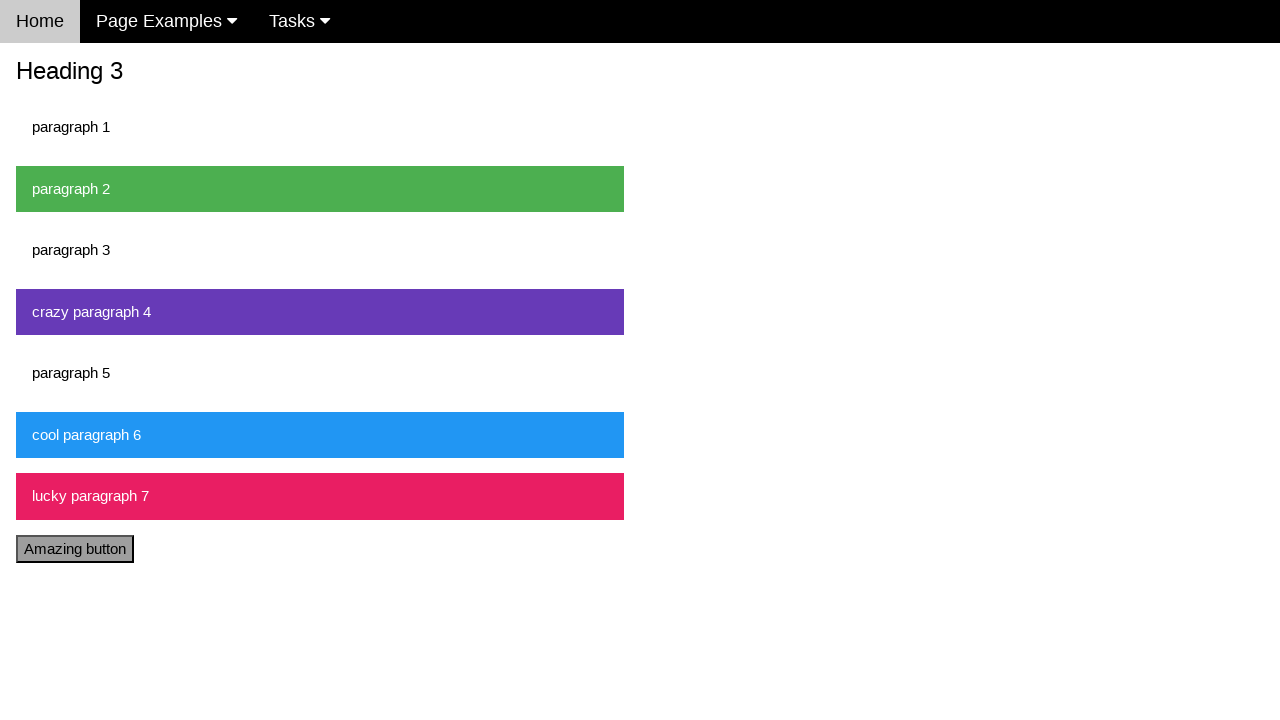

Verified font-size equals 15px
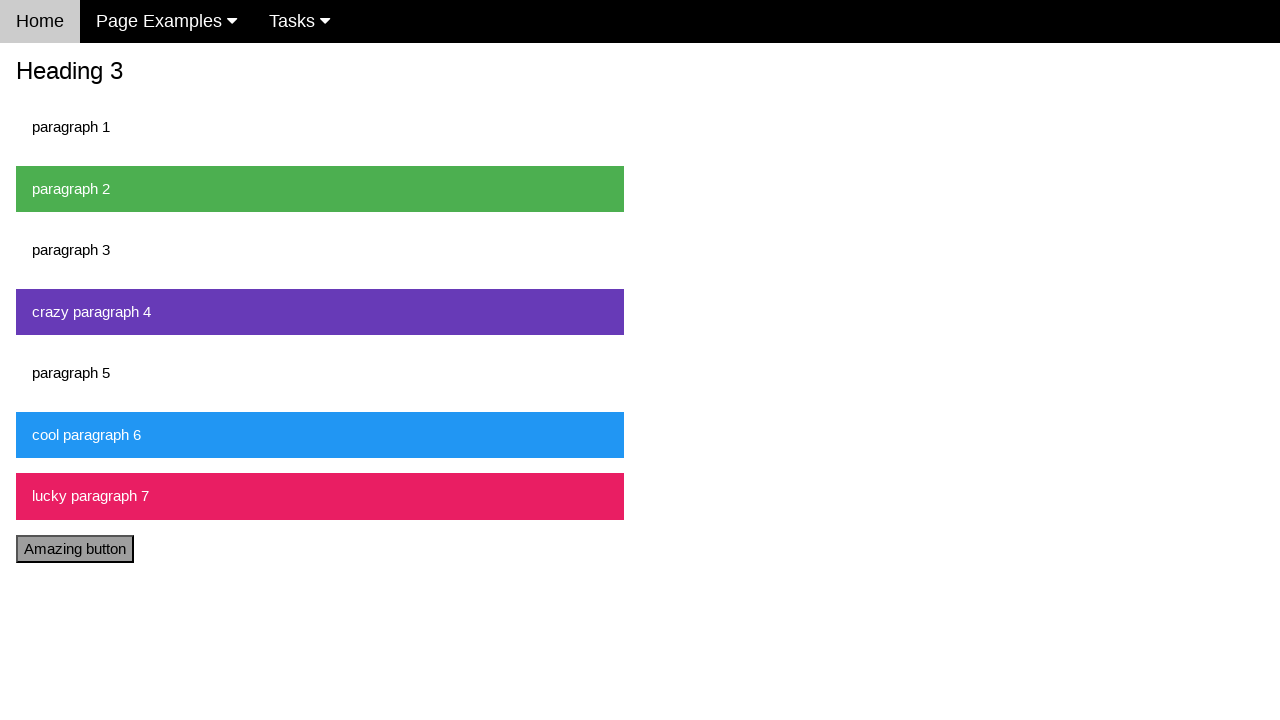

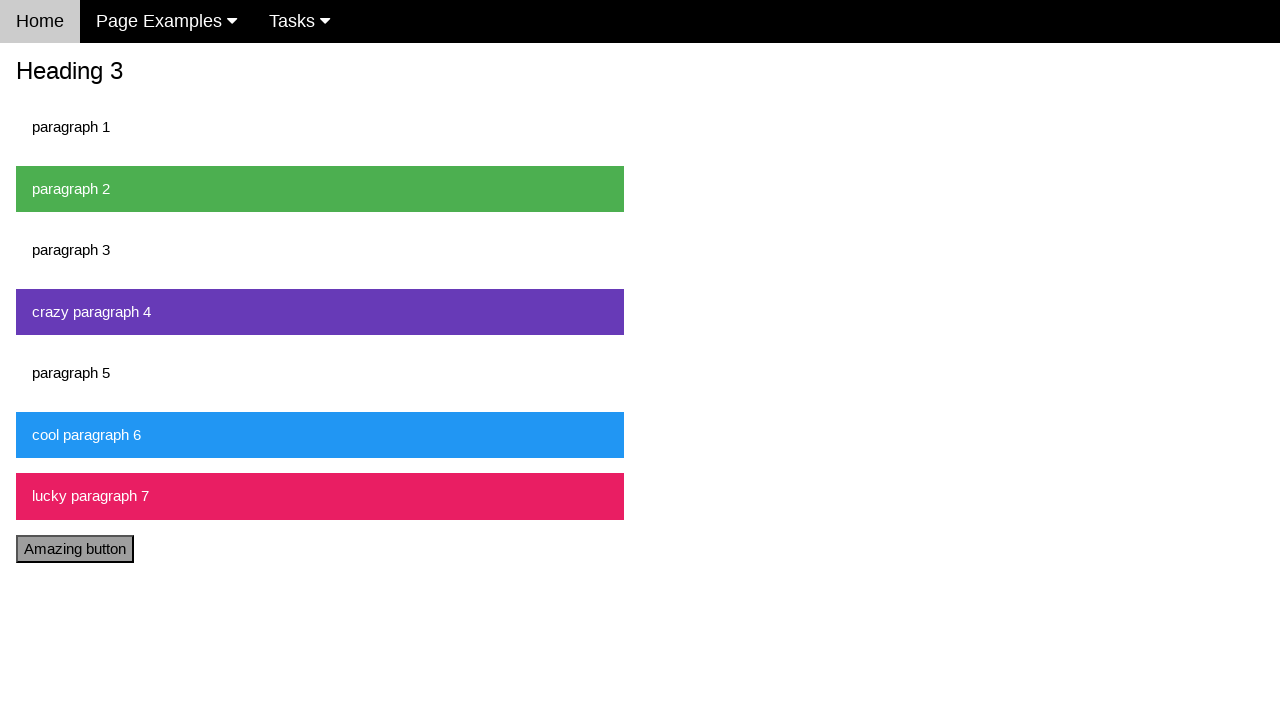